Tests drag and drop functionality by dragging an element into a drop zone and verifying the dropped message

Starting URL: https://jqueryui.com/resources/demos/droppable/default.html

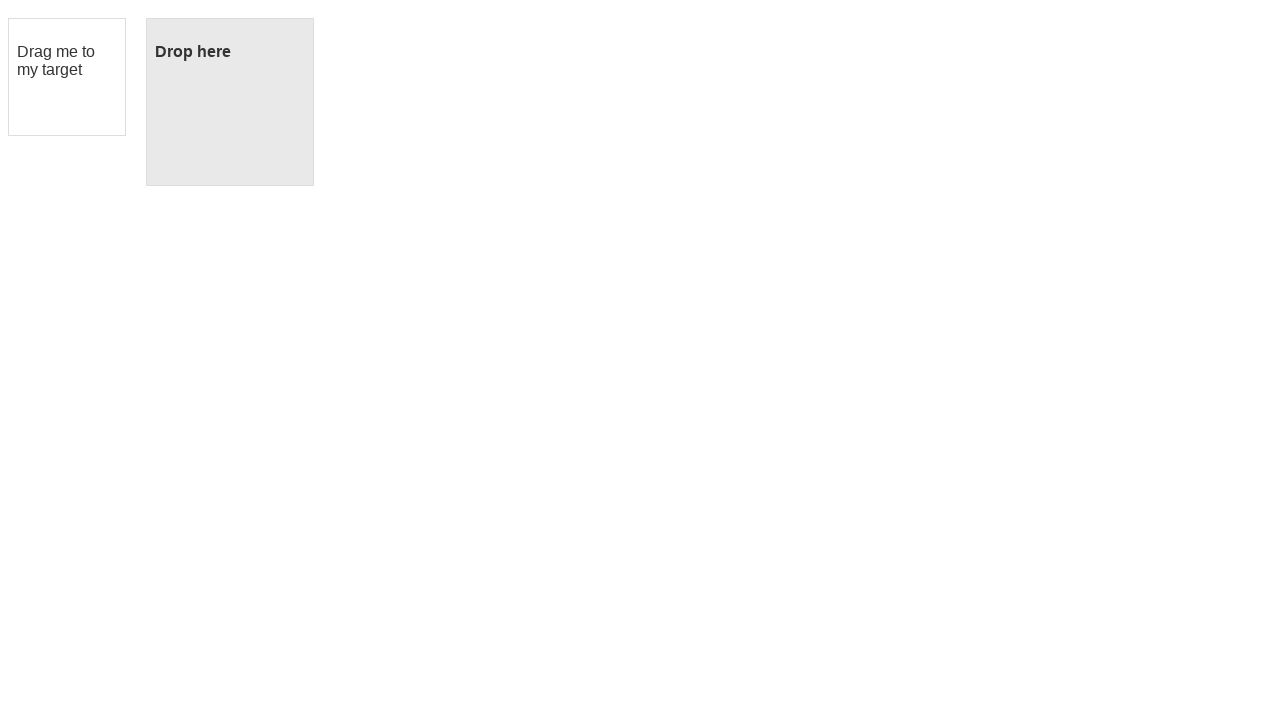

Located the draggable element
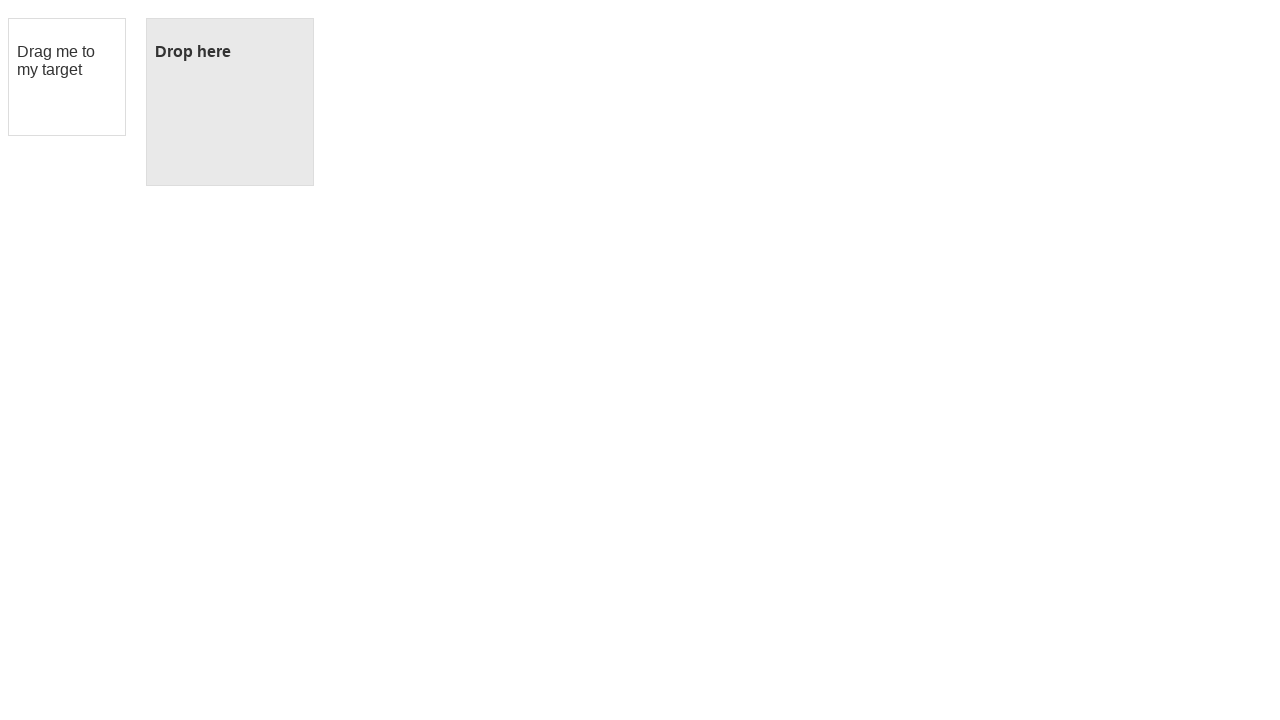

Located the droppable element
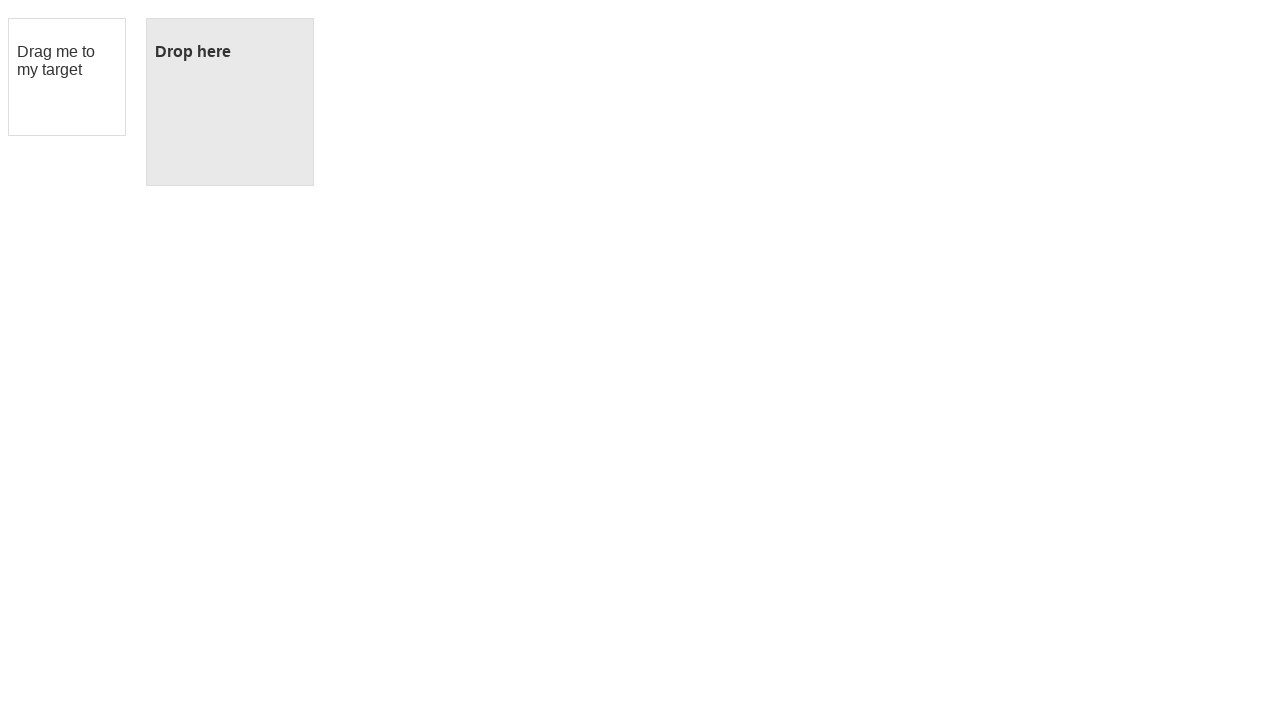

Dragged the draggable element into the drop zone at (230, 102)
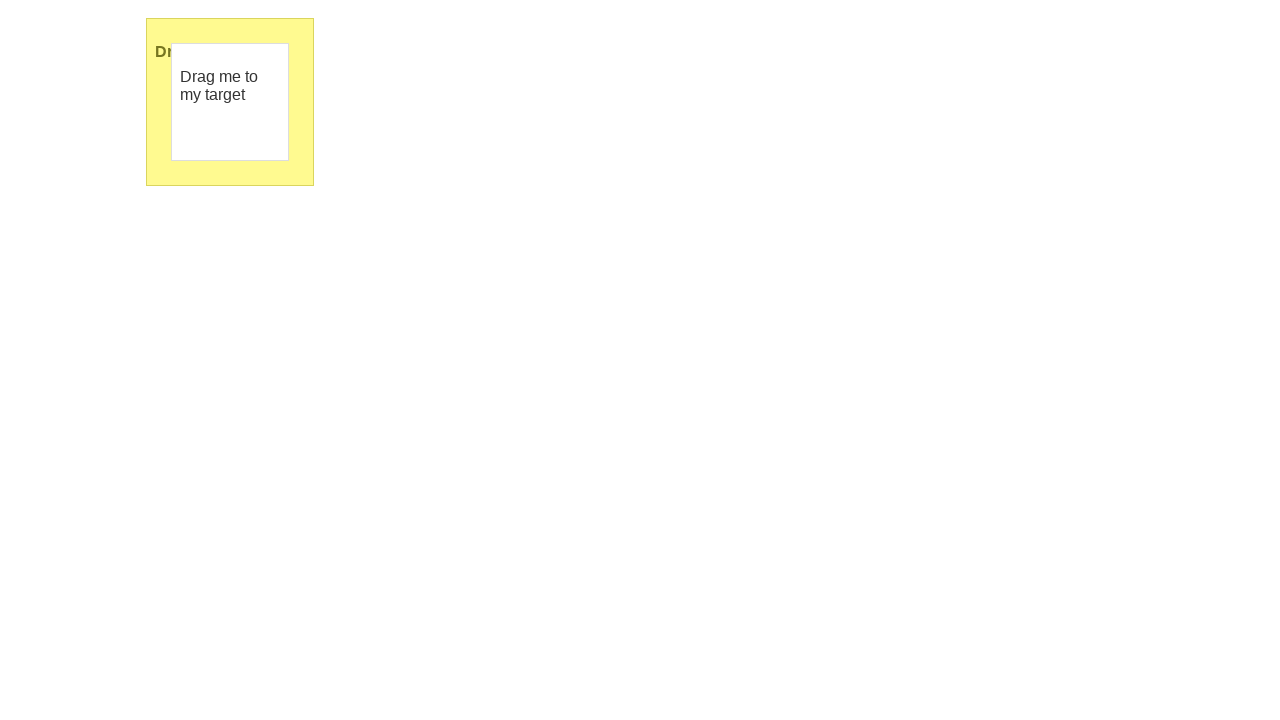

Verified the dropped message appears in the drop zone
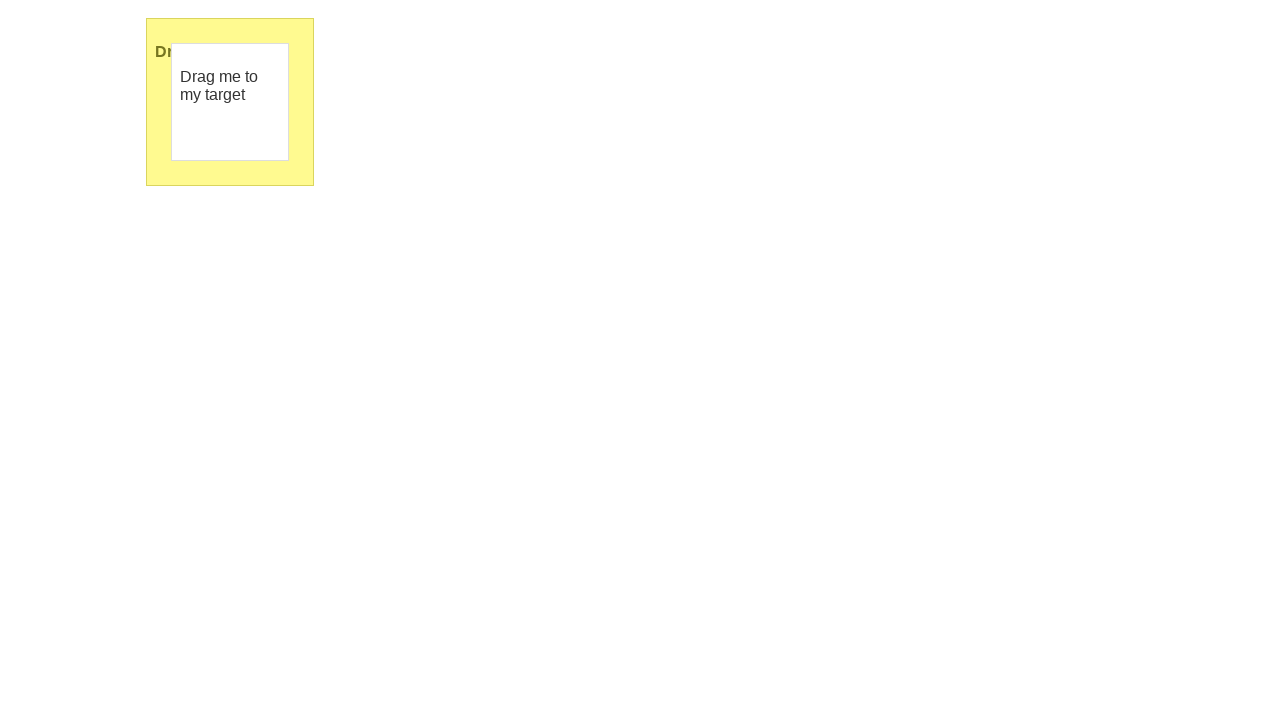

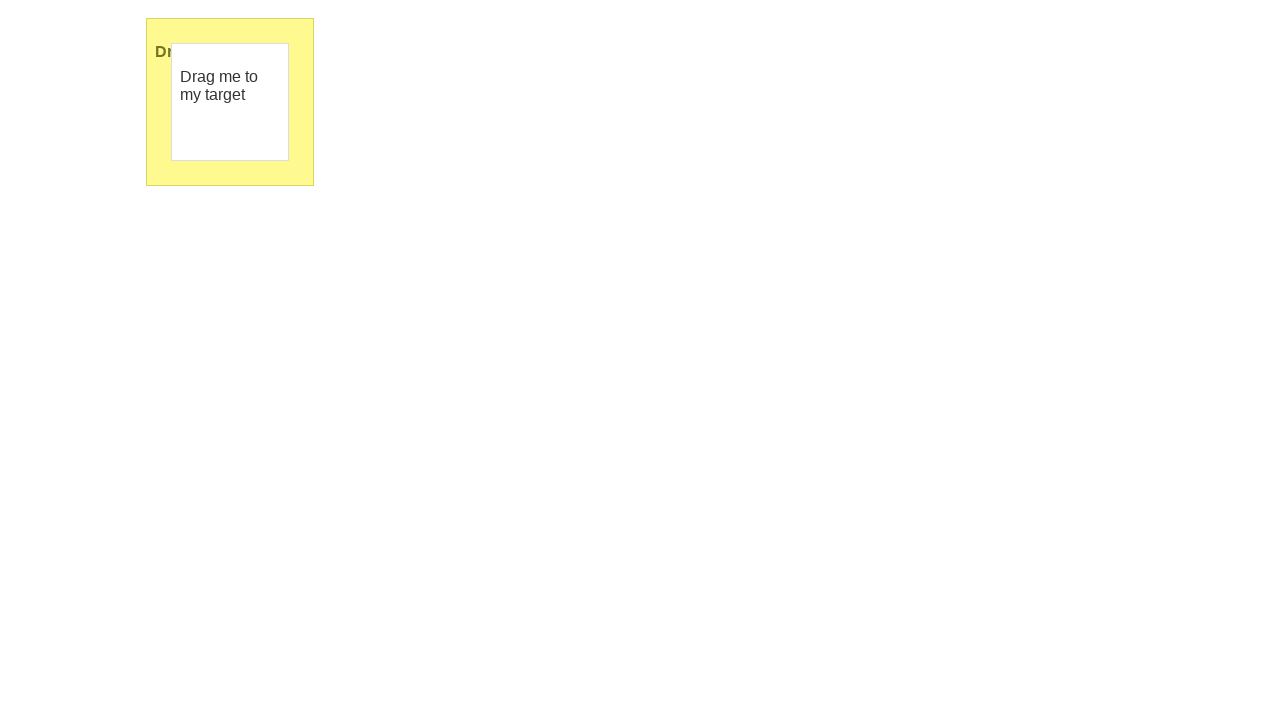